Tests form submission on Selenium's demo web form page by clicking the submit button and verifying the success message displays "Received!"

Starting URL: https://www.selenium.dev/selenium/web/web-form.html

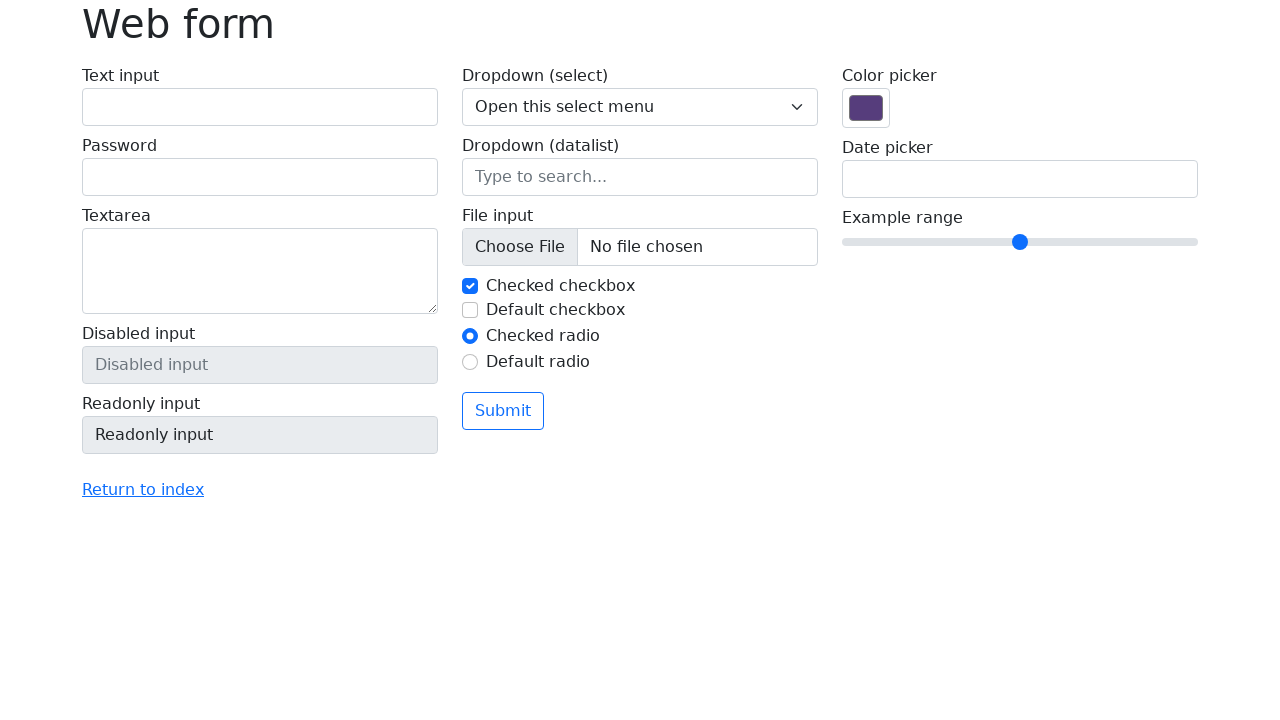

Clicked the submit button at (503, 411) on .btn
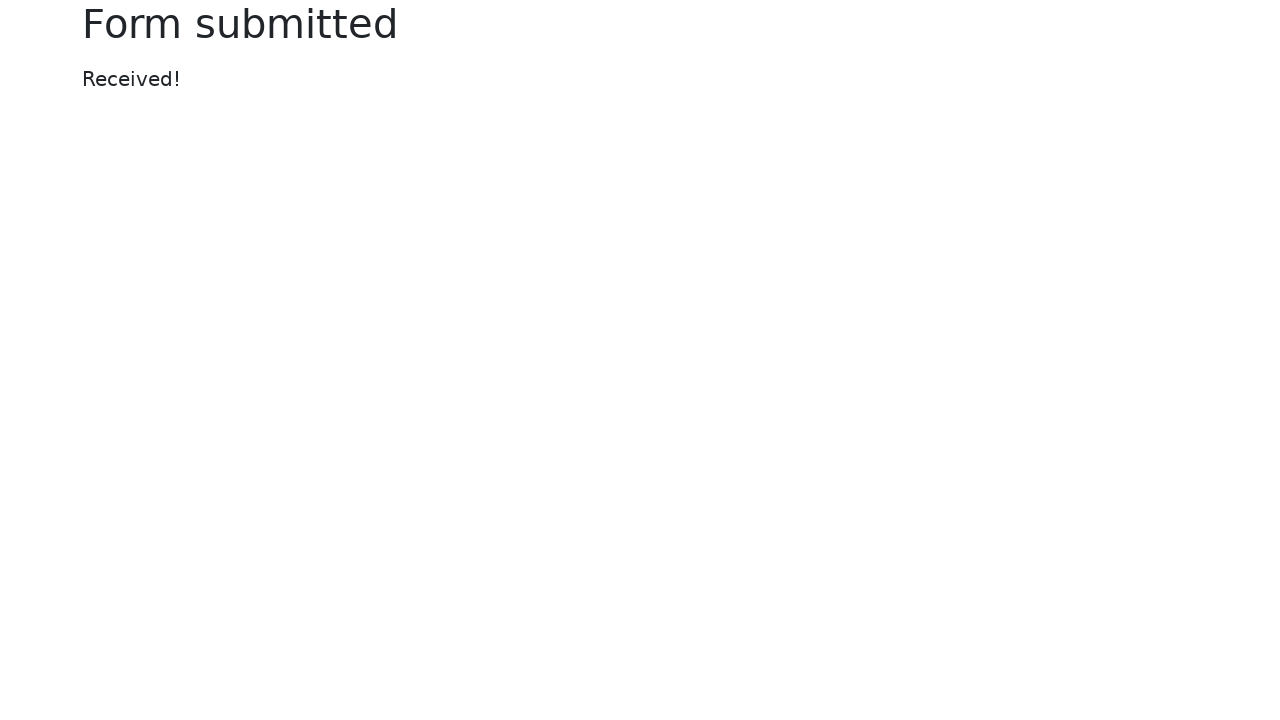

Success message element loaded
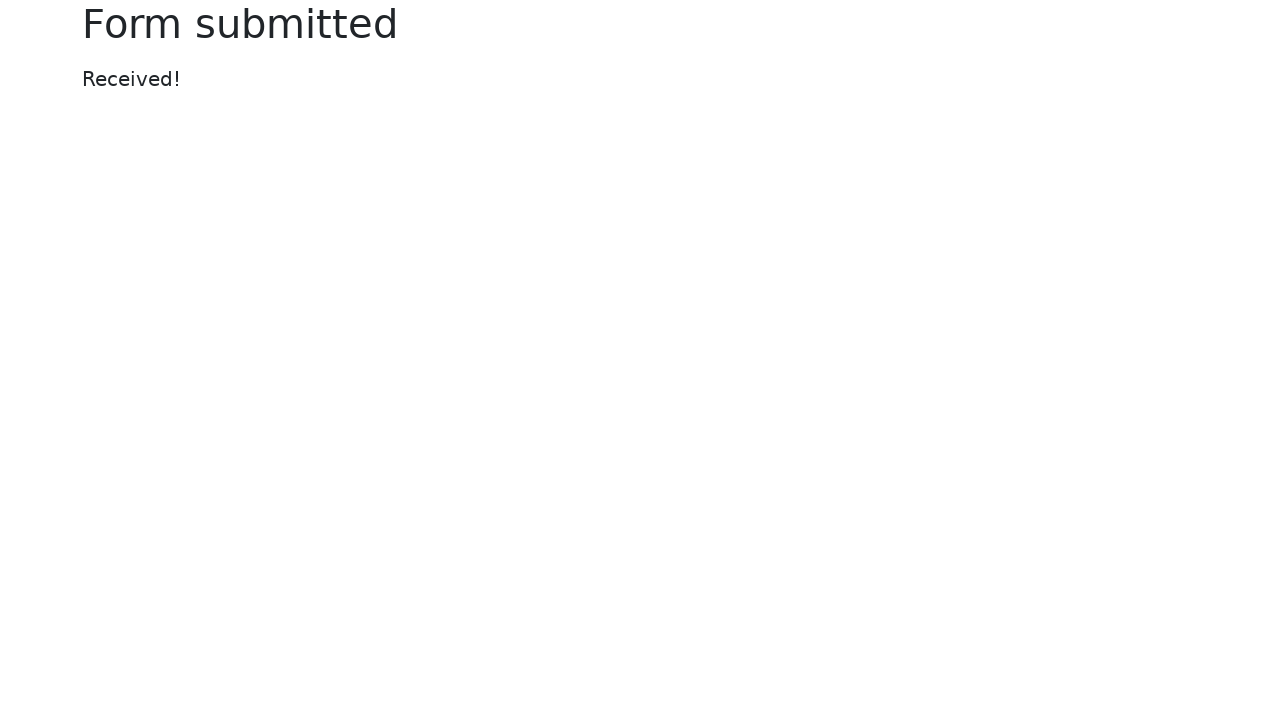

Verified success message displays 'Received!'
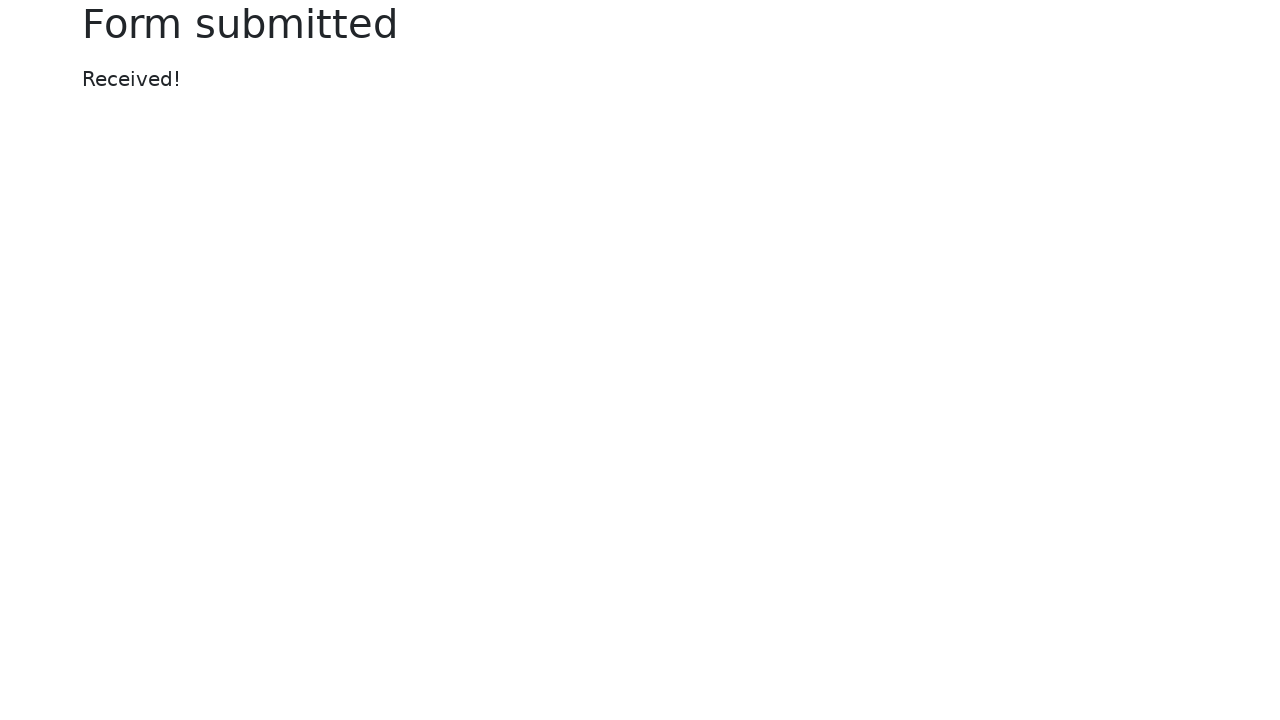

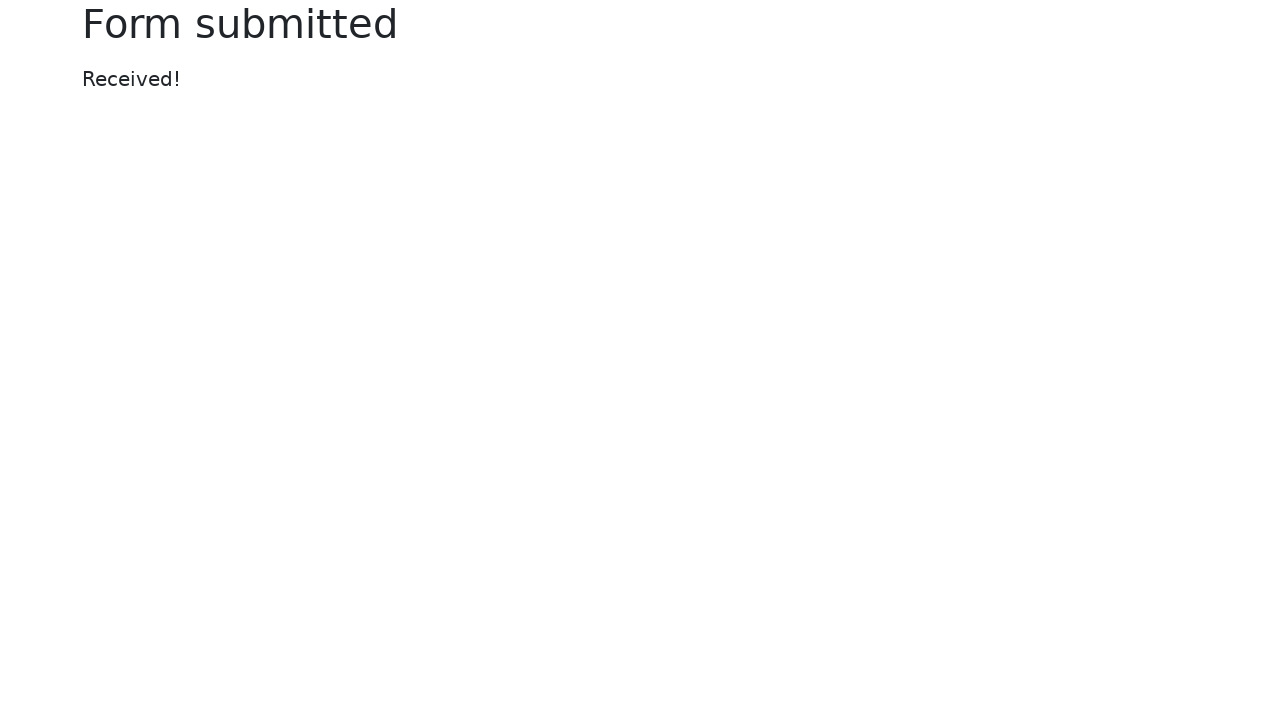